Tests the "Red Stripe" obstacle by clicking generate and then clicking the element following the number div

Starting URL: https://obstaclecourse.tricentis.com/Obstacles/30034

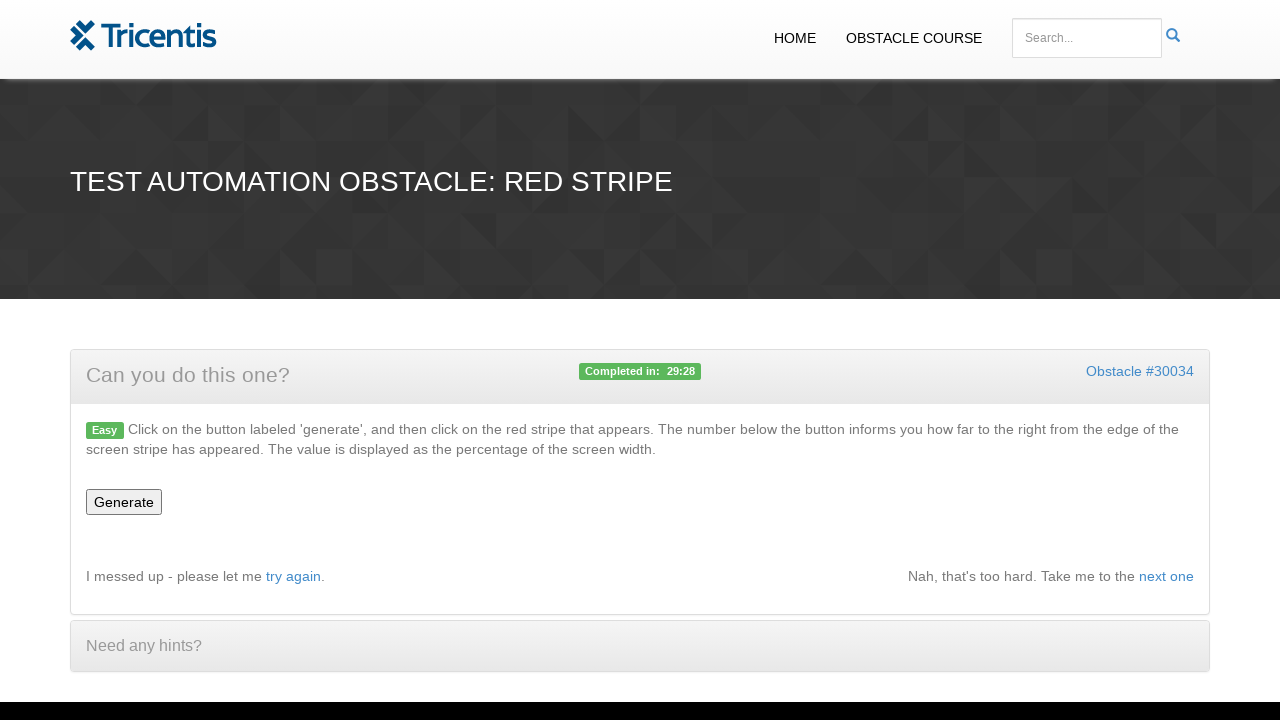

Clicked generate button to start Red Stripe obstacle at (124, 502) on #generate
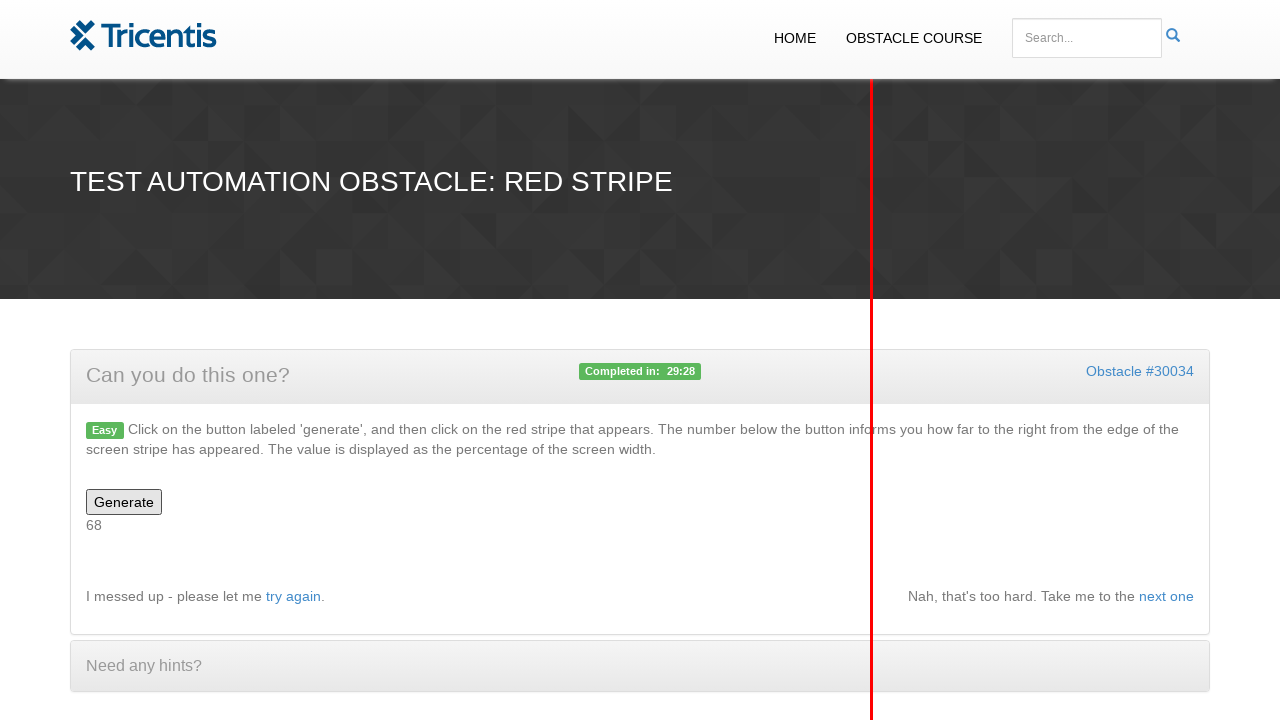

Clicked the element following the number div to complete Red Stripe obstacle at (872, 360) on xpath=//div[@id='number']//following-sibling::div
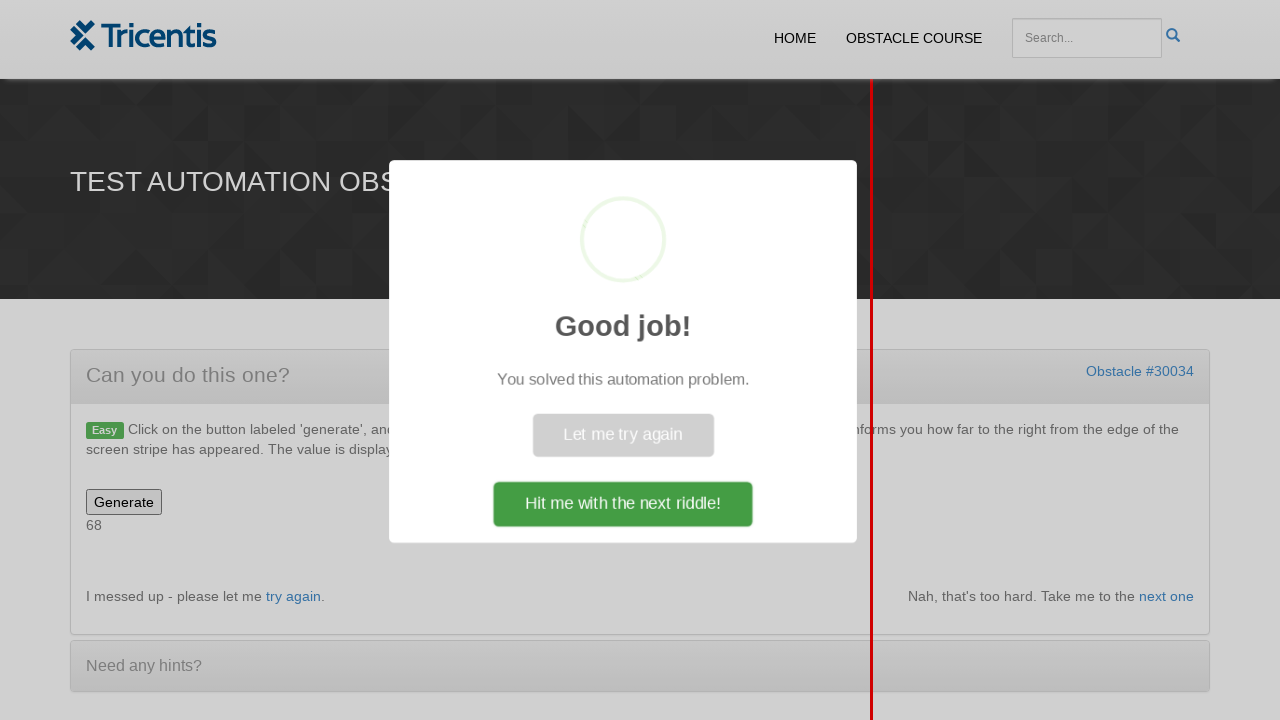

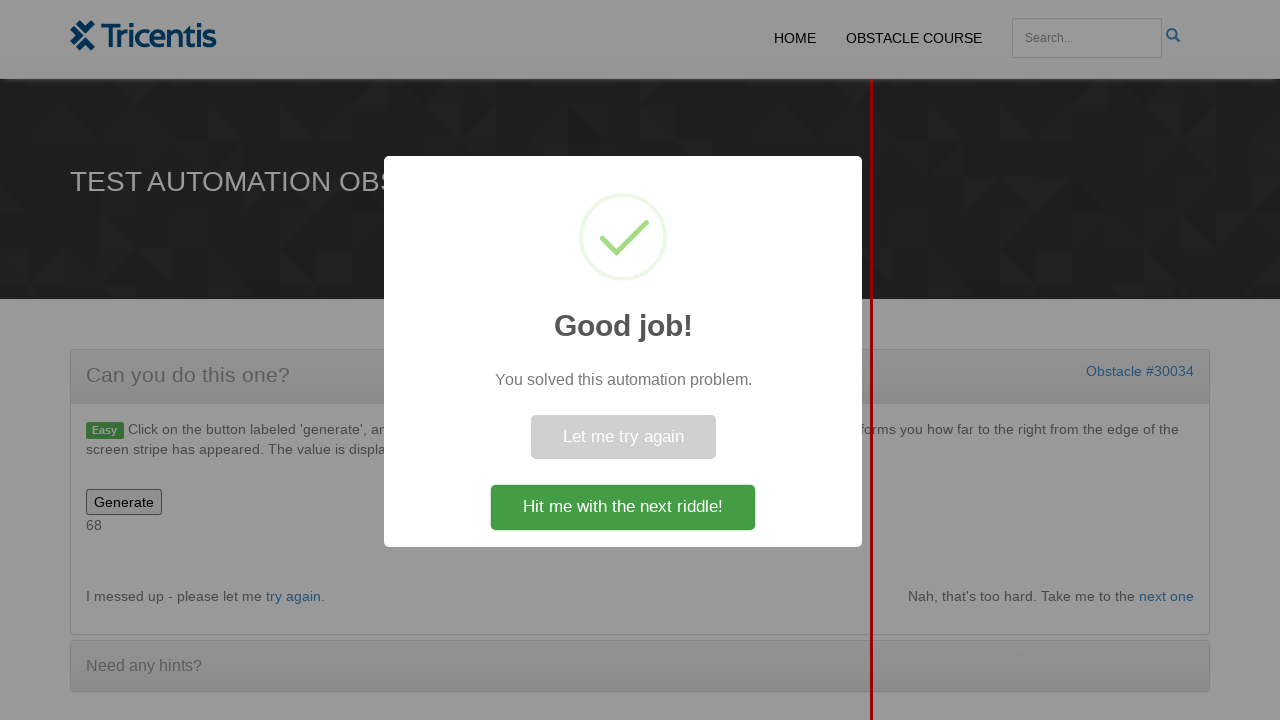